Tests logout flow by adding a product to cart on the BrowserStack demo store and verifying cart state.

Starting URL: https://www.bstackdemo.com

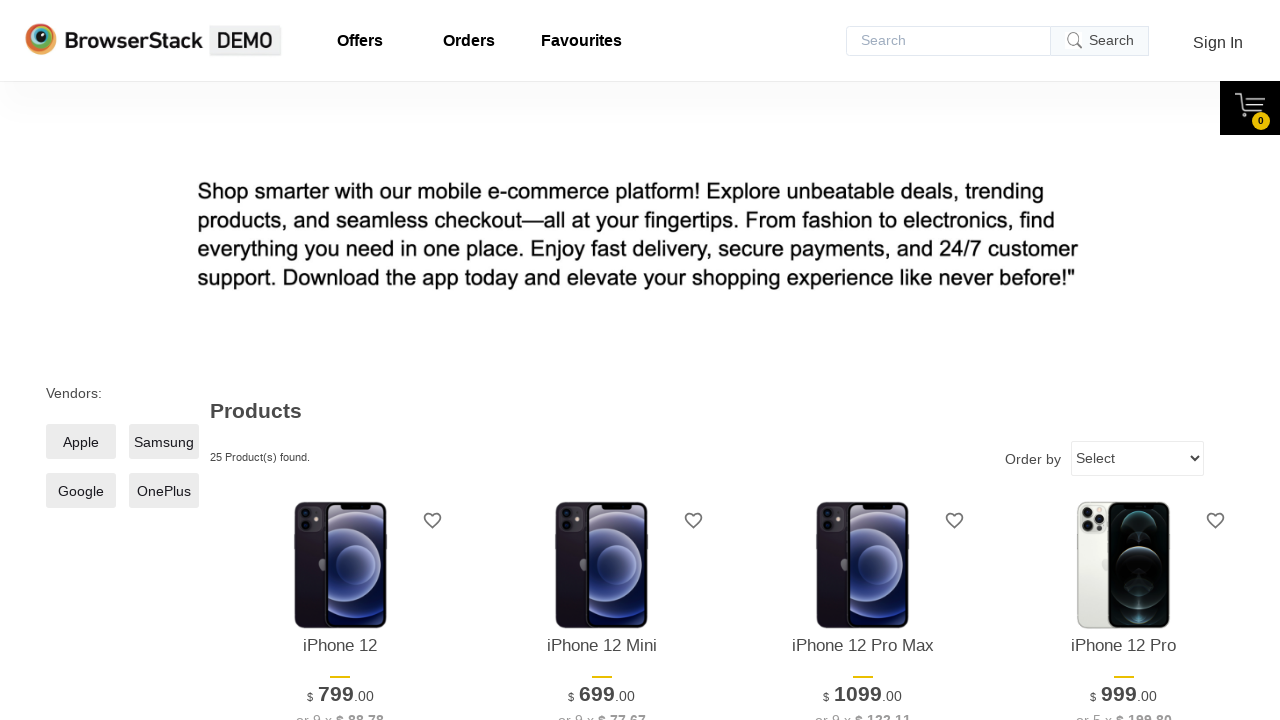

Waited for first product to be visible on screen
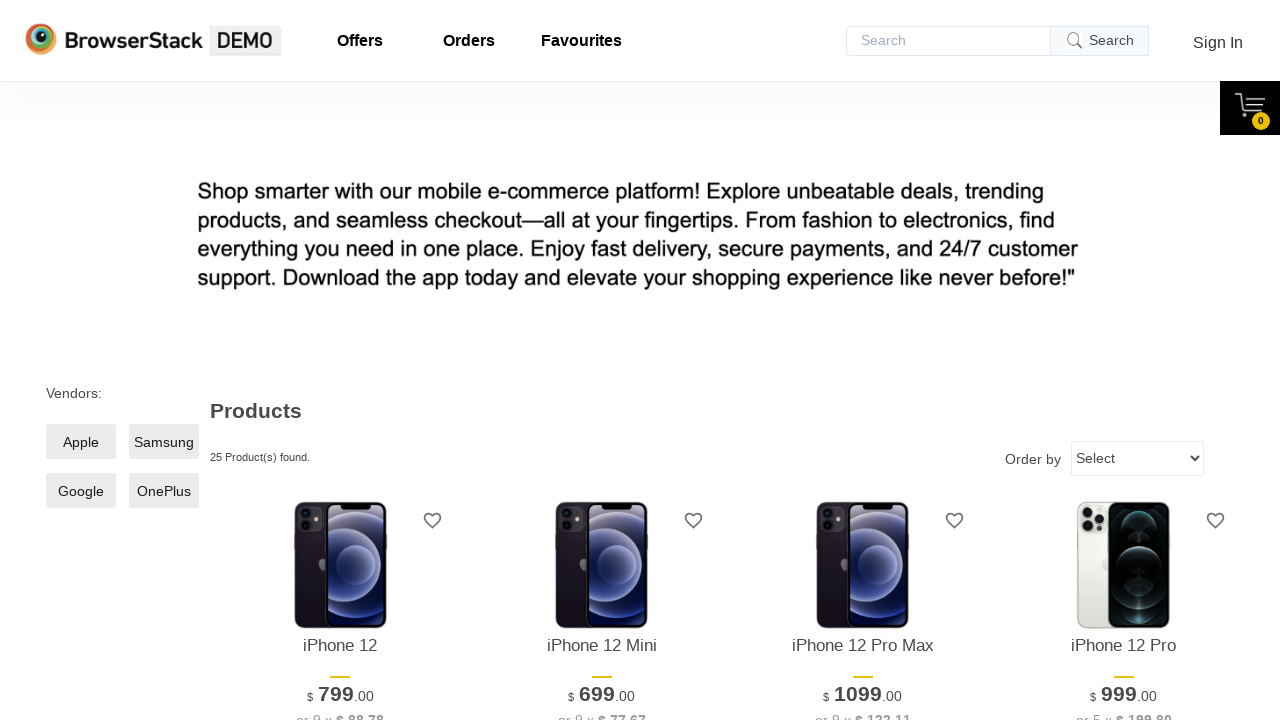

Retrieved product text from screen
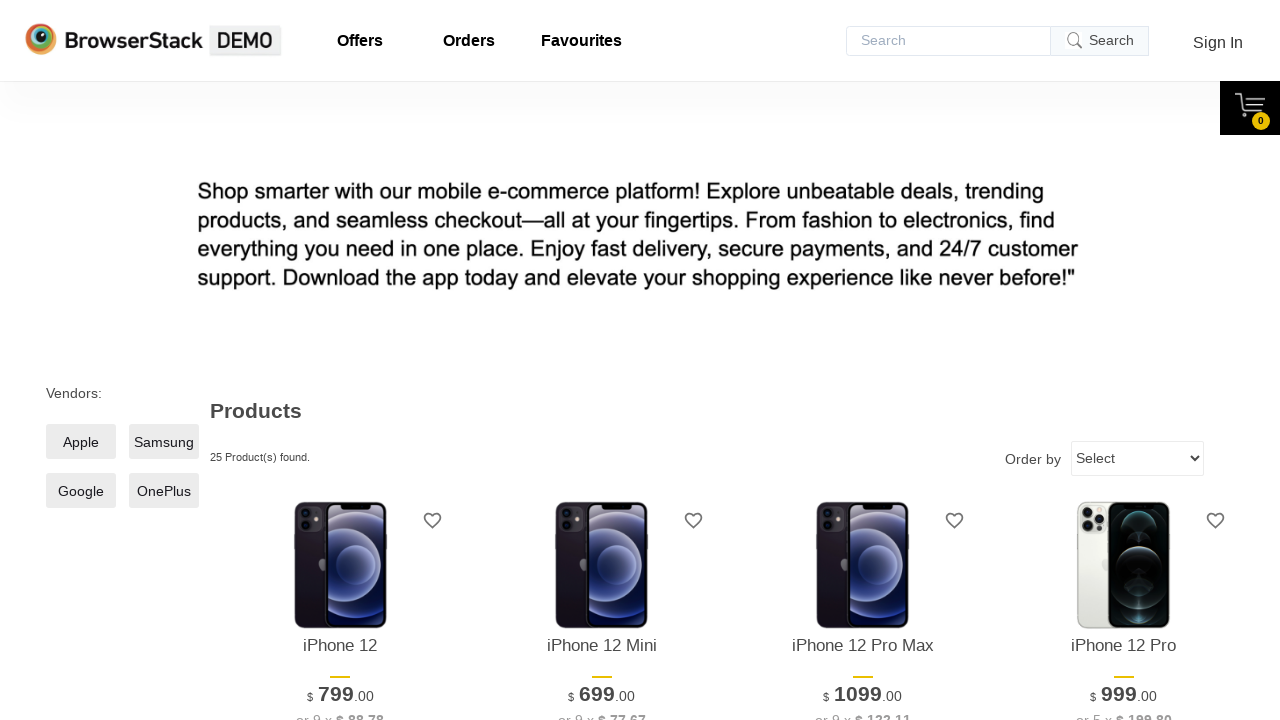

Clicked add to cart button for first product at (340, 361) on xpath=//*[@id='1']/div[4]
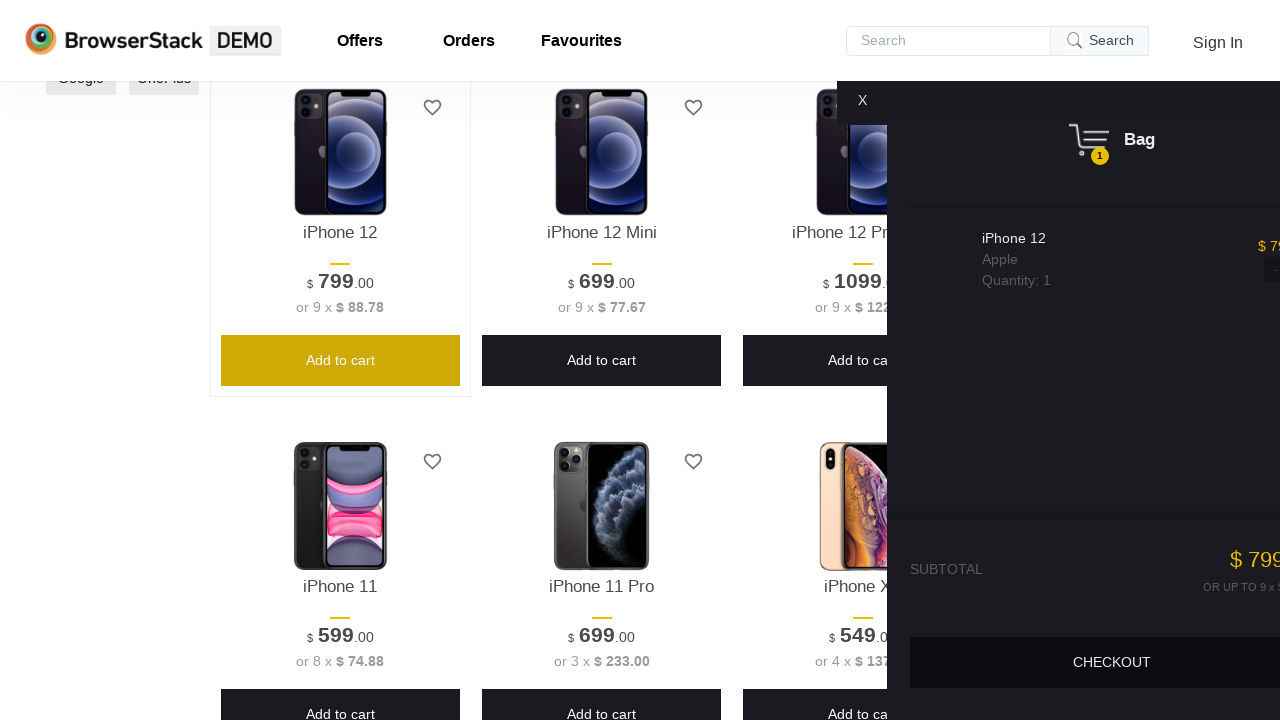

Verified cart opened and content is visible
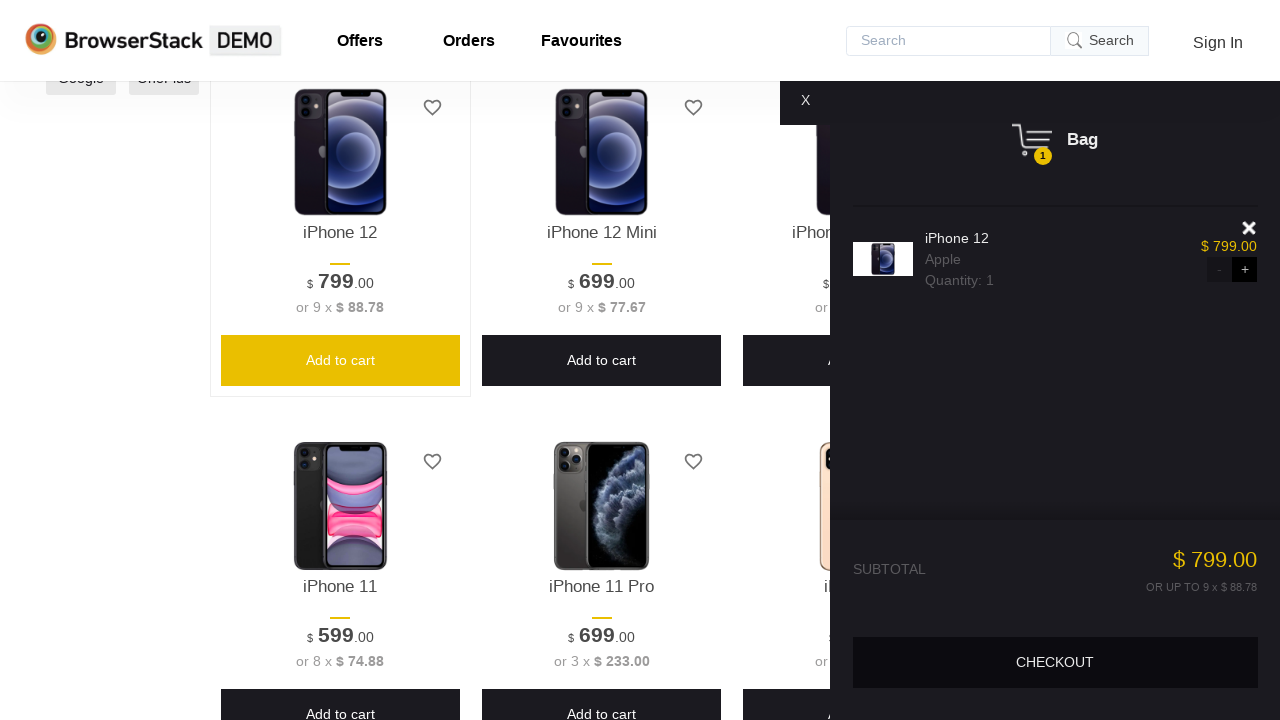

Retrieved product text from cart
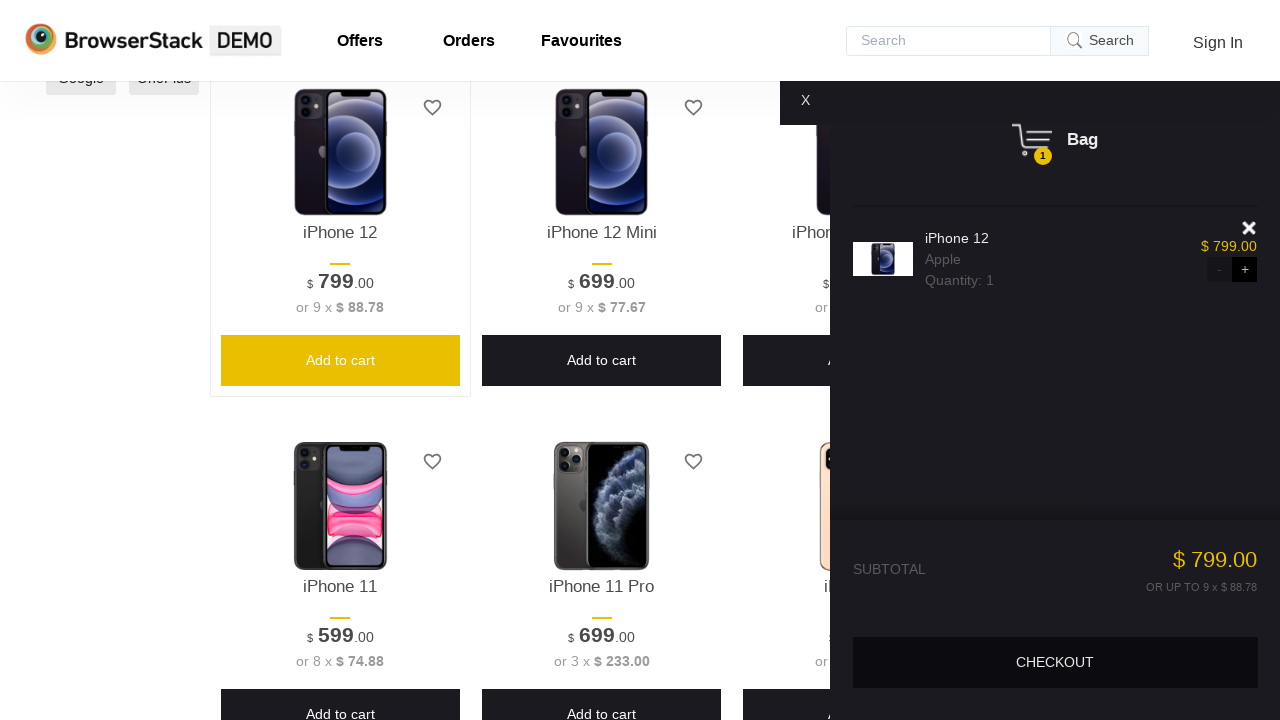

Verified product in cart matches product on screen
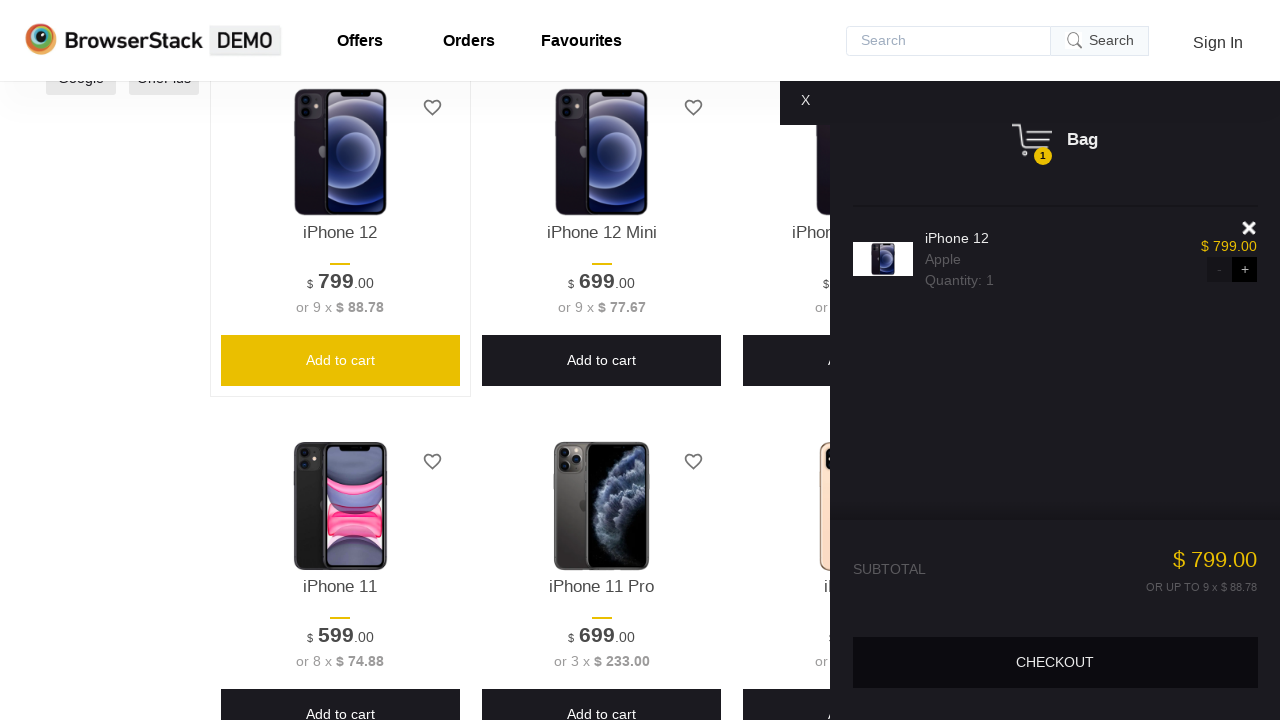

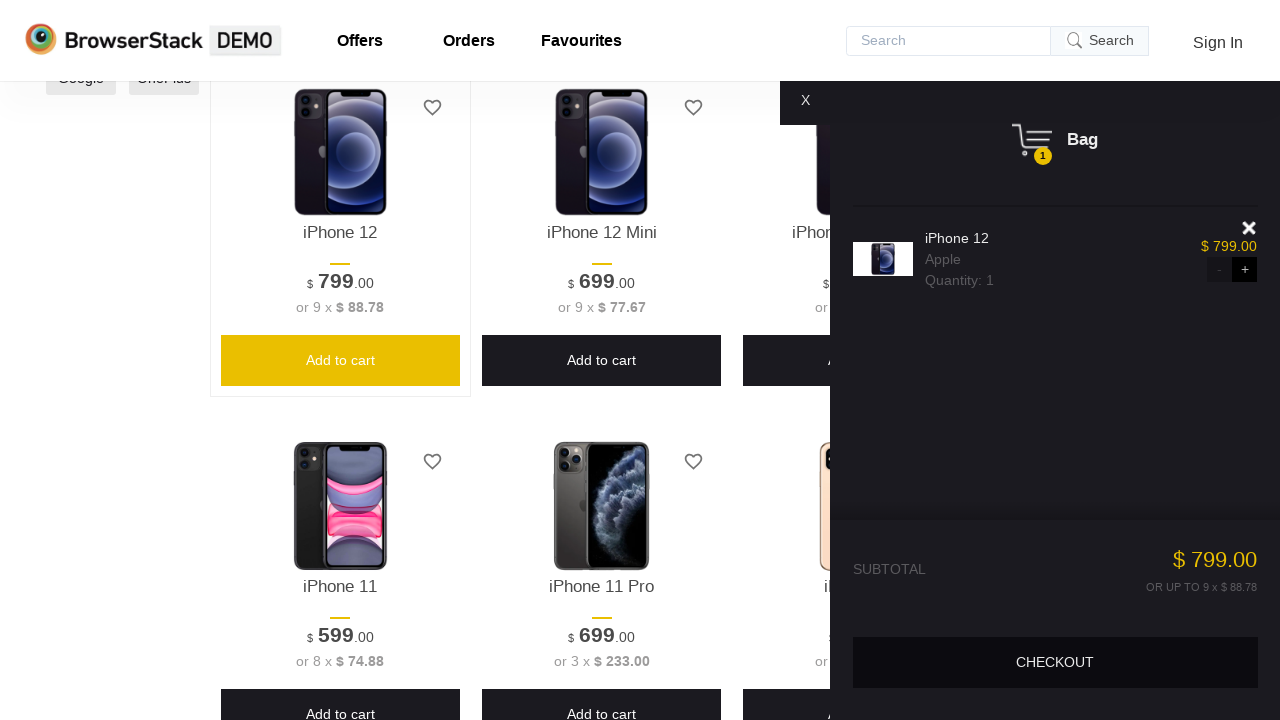